Validates that the roulette wheel element is present on the page

Starting URL: https://csgoempire.com/roulette

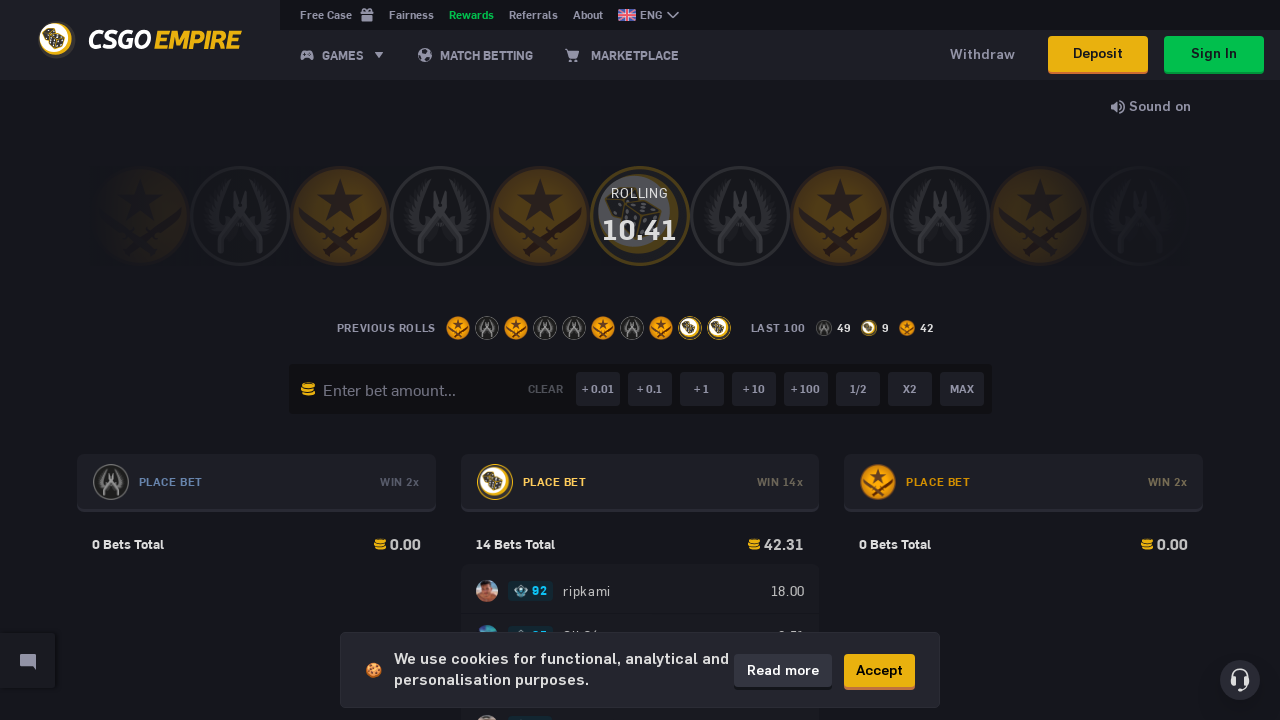

Navigated to CSGOEmpire roulette page
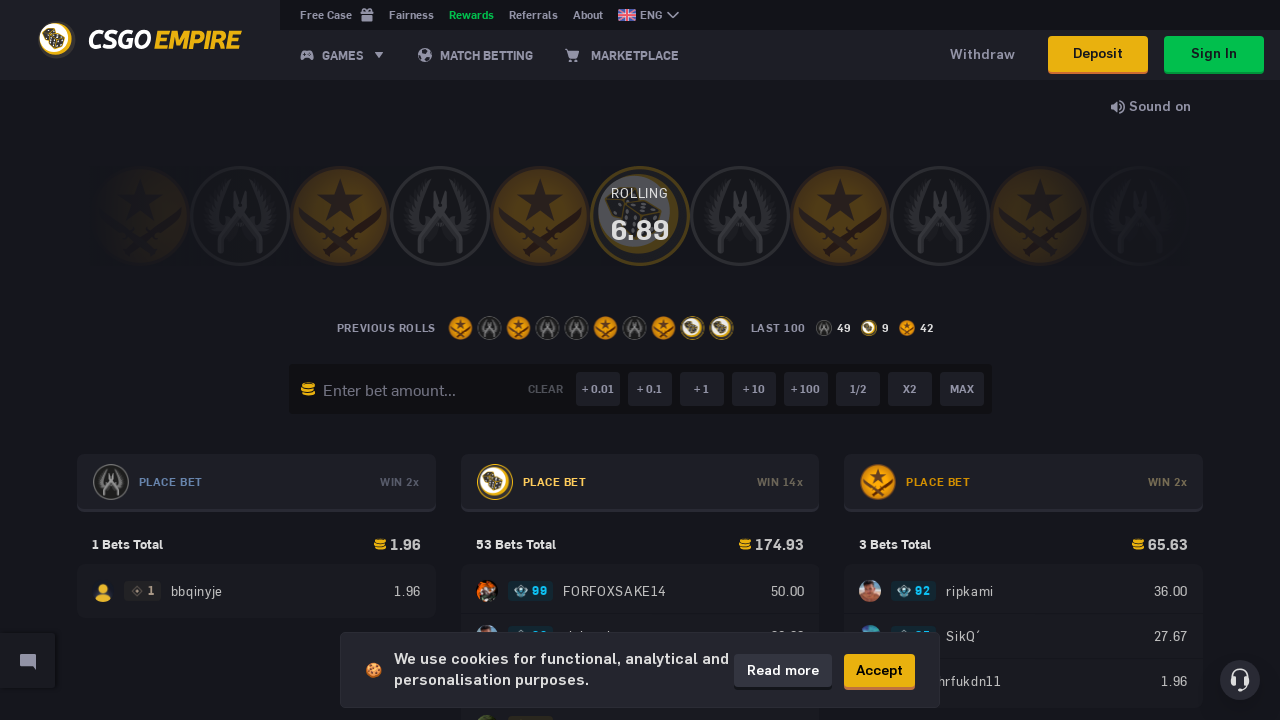

Roulette wheel element is present on the page
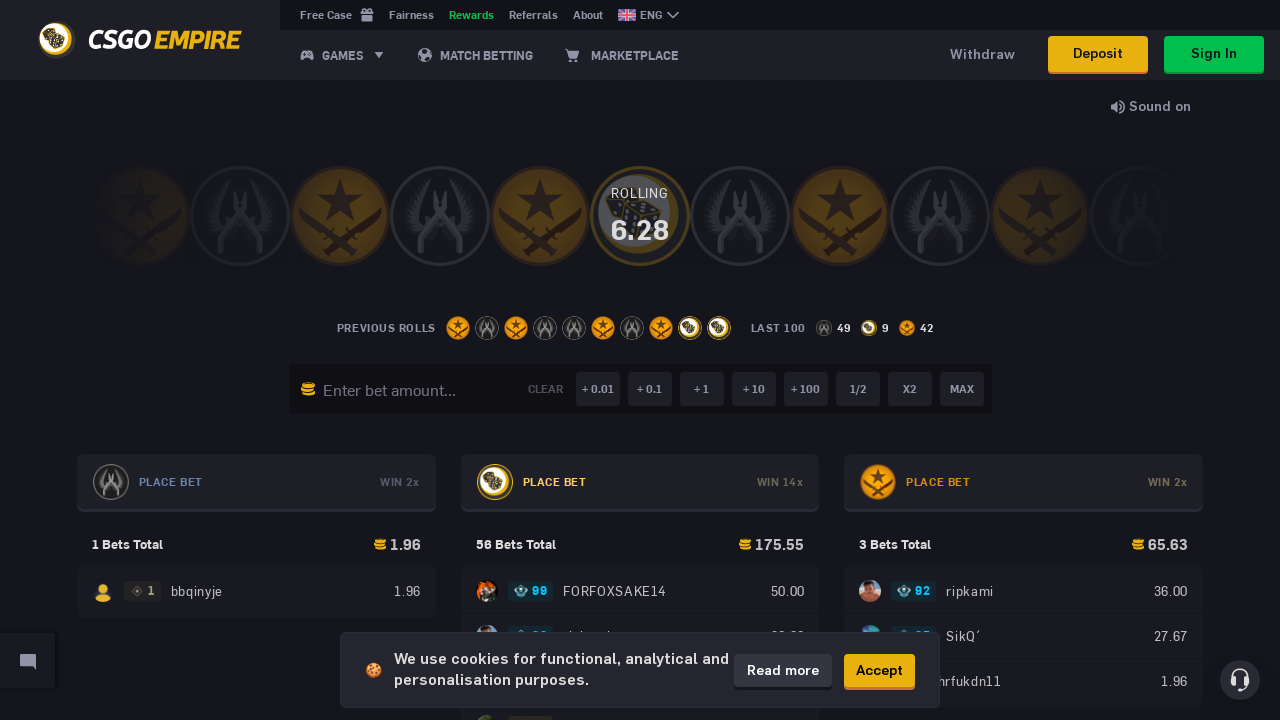

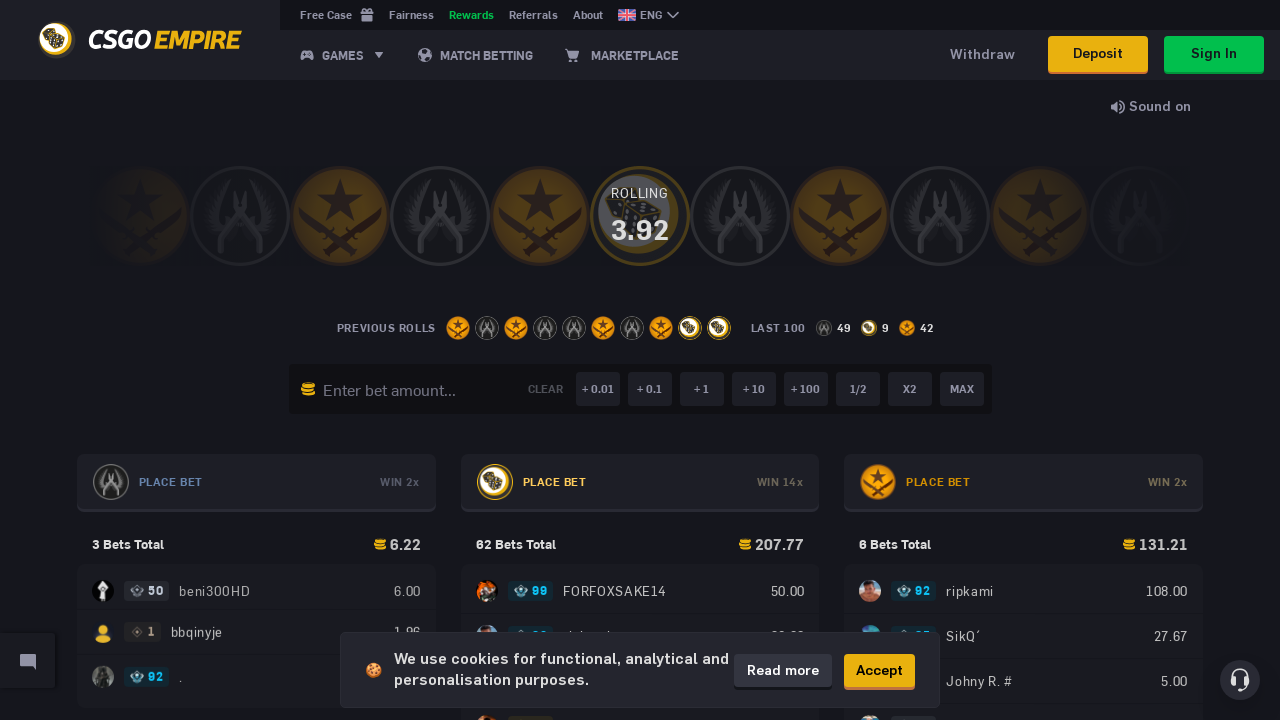